Tests the add/remove elements functionality by clicking the Add Element button 10 times, verifying 10 Delete buttons appear, then clicking all Delete buttons and verifying they are removed.

Starting URL: https://the-internet.herokuapp.com/add_remove_elements/

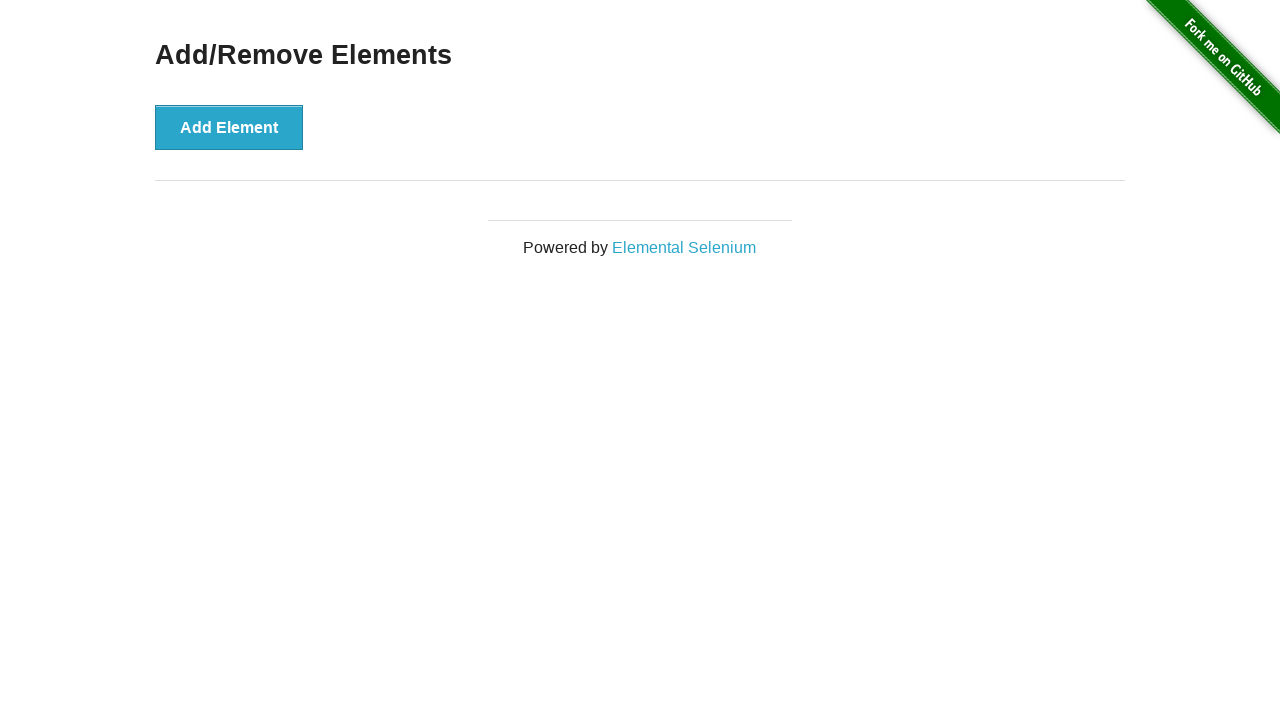

Navigated to add/remove elements page
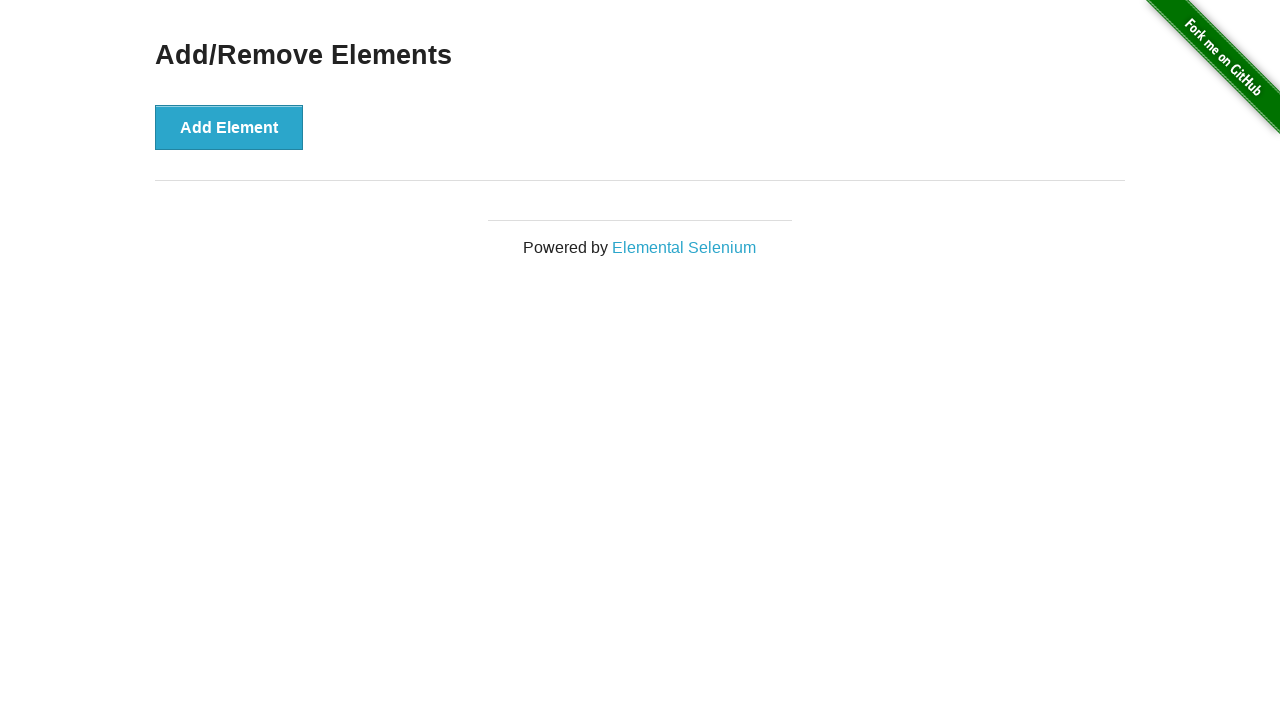

Clicked Add Element button (iteration 1/10) at (229, 127) on xpath=//*[text()='Add Element']
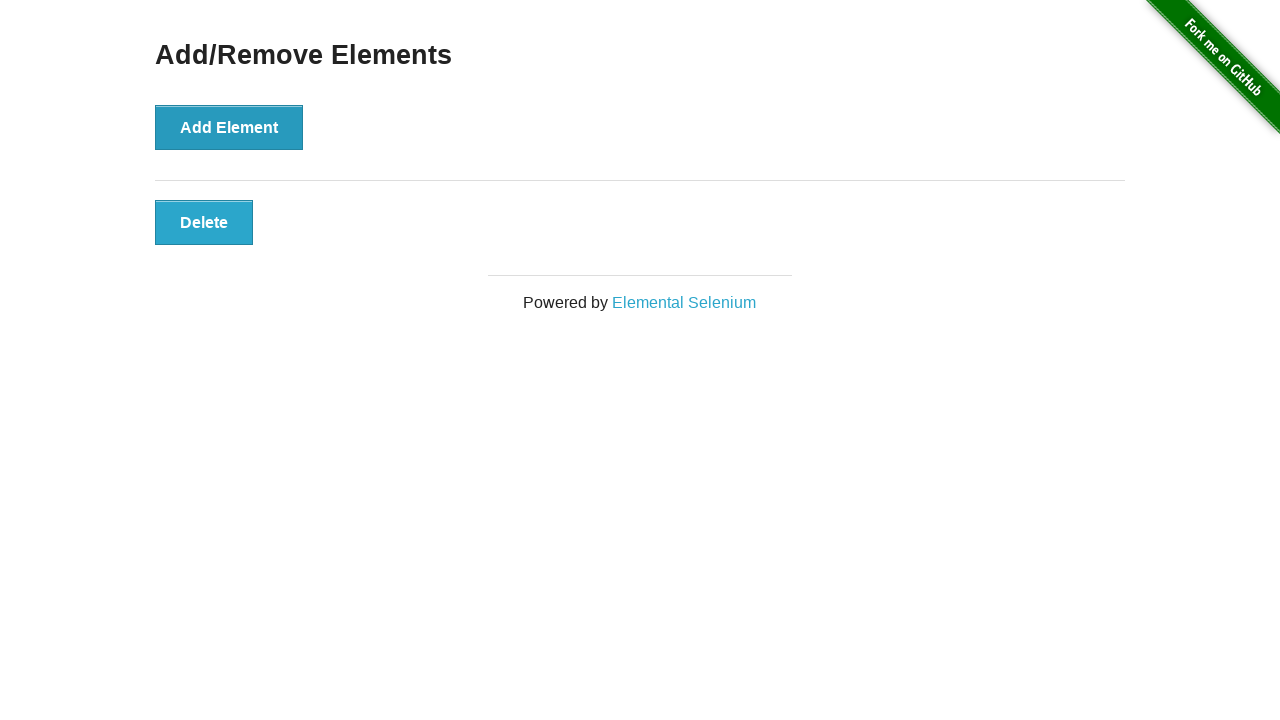

Waited 500ms after clicking Add Element
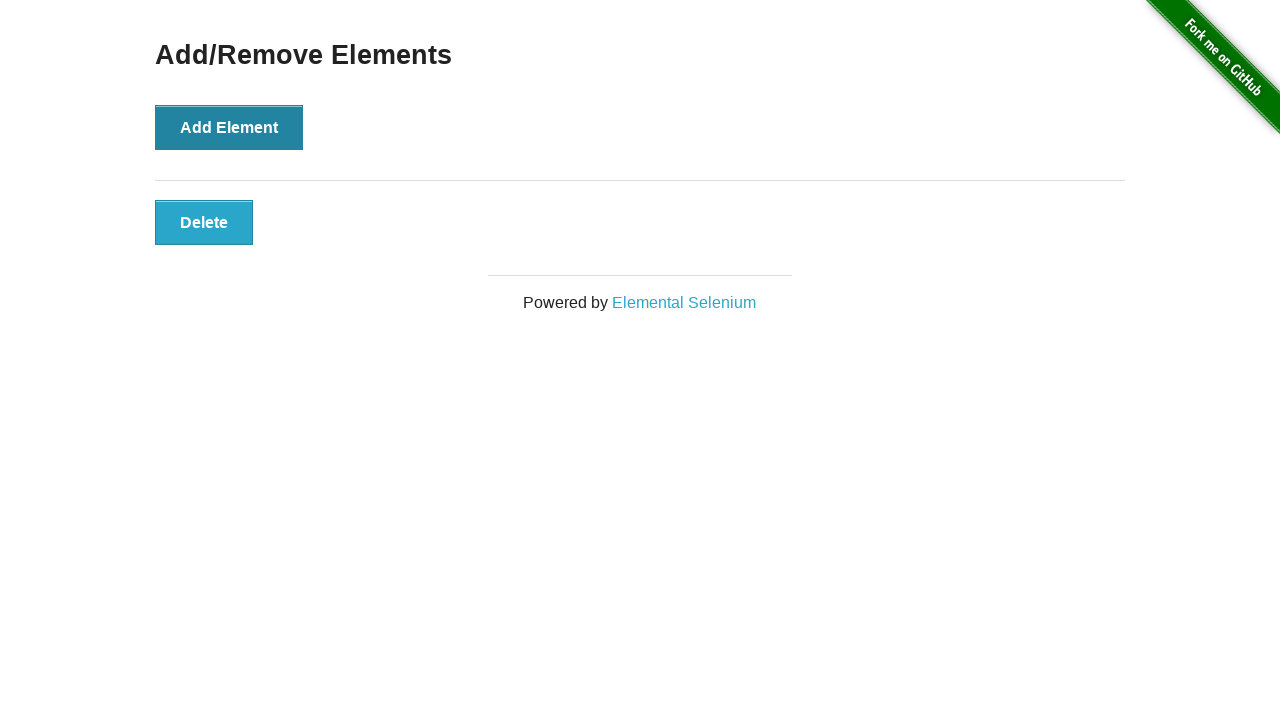

Clicked Add Element button (iteration 2/10) at (229, 127) on xpath=//*[text()='Add Element']
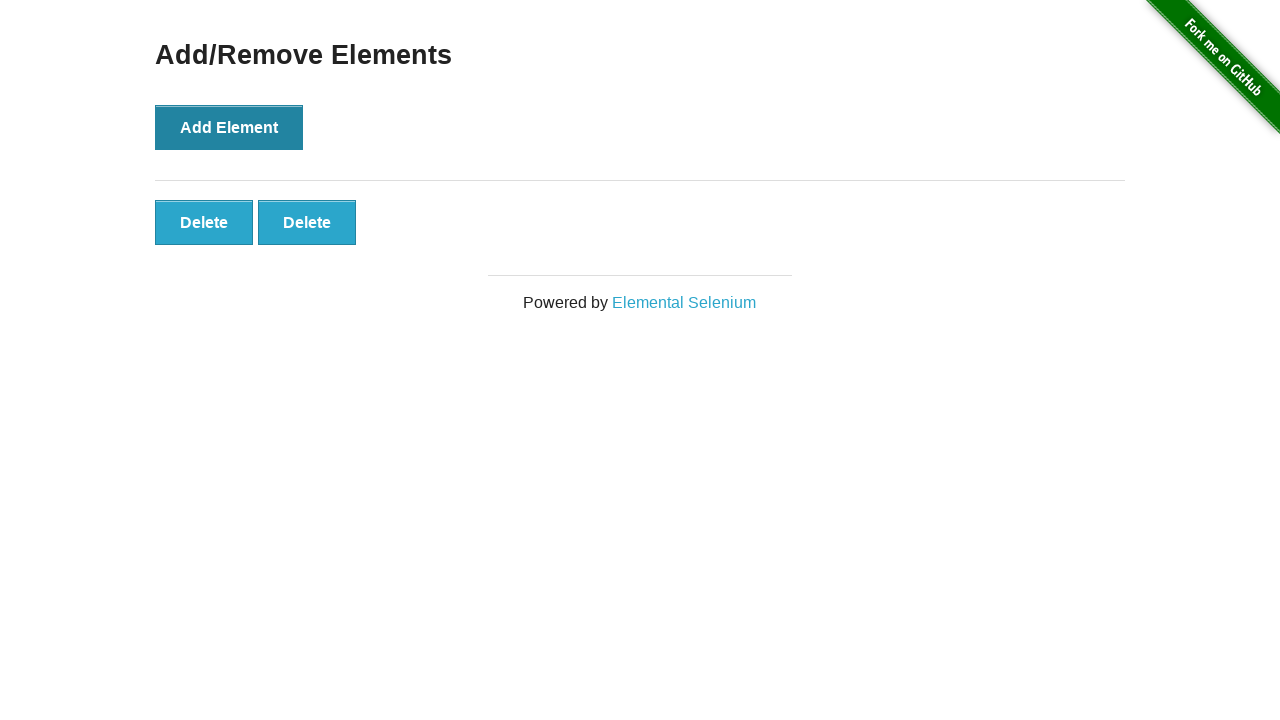

Waited 500ms after clicking Add Element
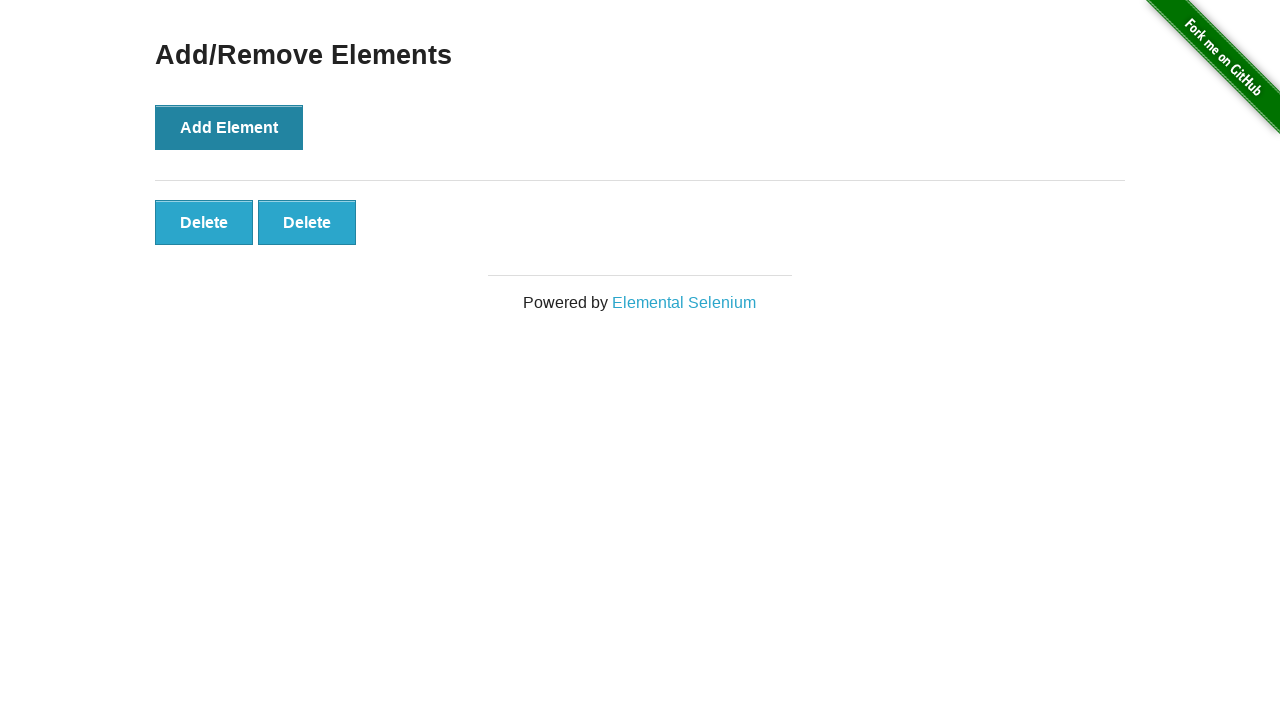

Clicked Add Element button (iteration 3/10) at (229, 127) on xpath=//*[text()='Add Element']
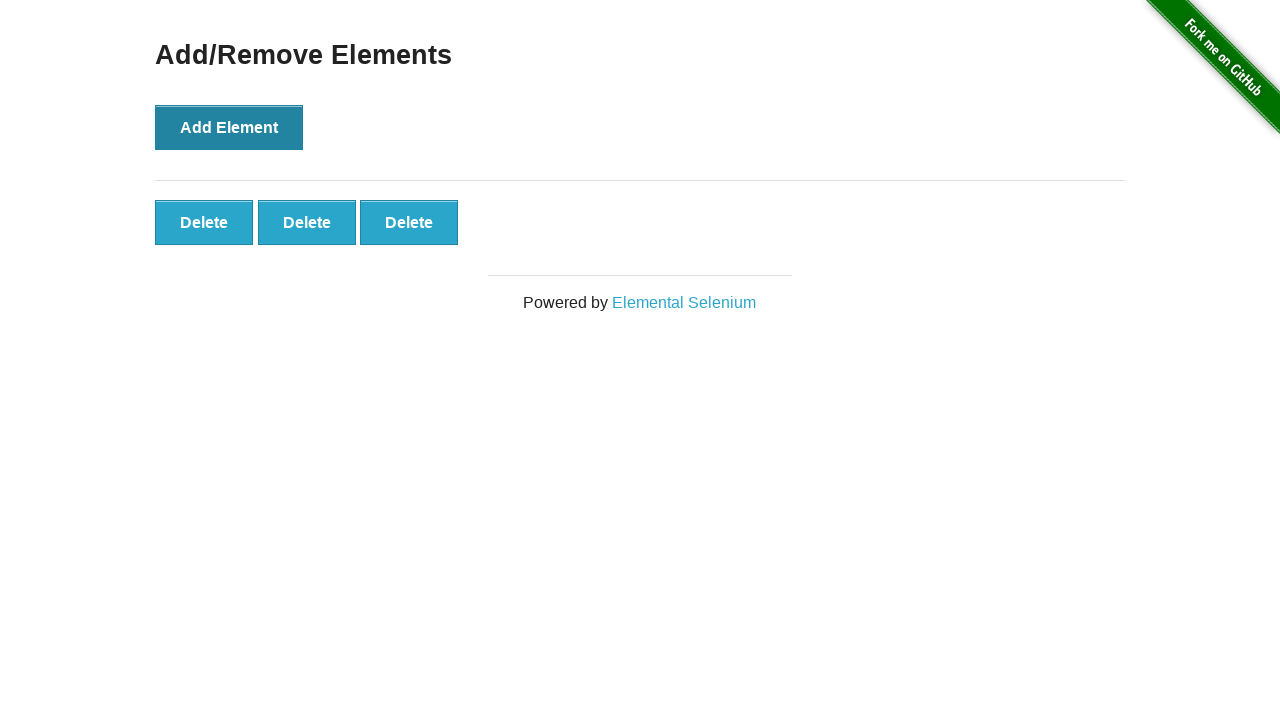

Waited 500ms after clicking Add Element
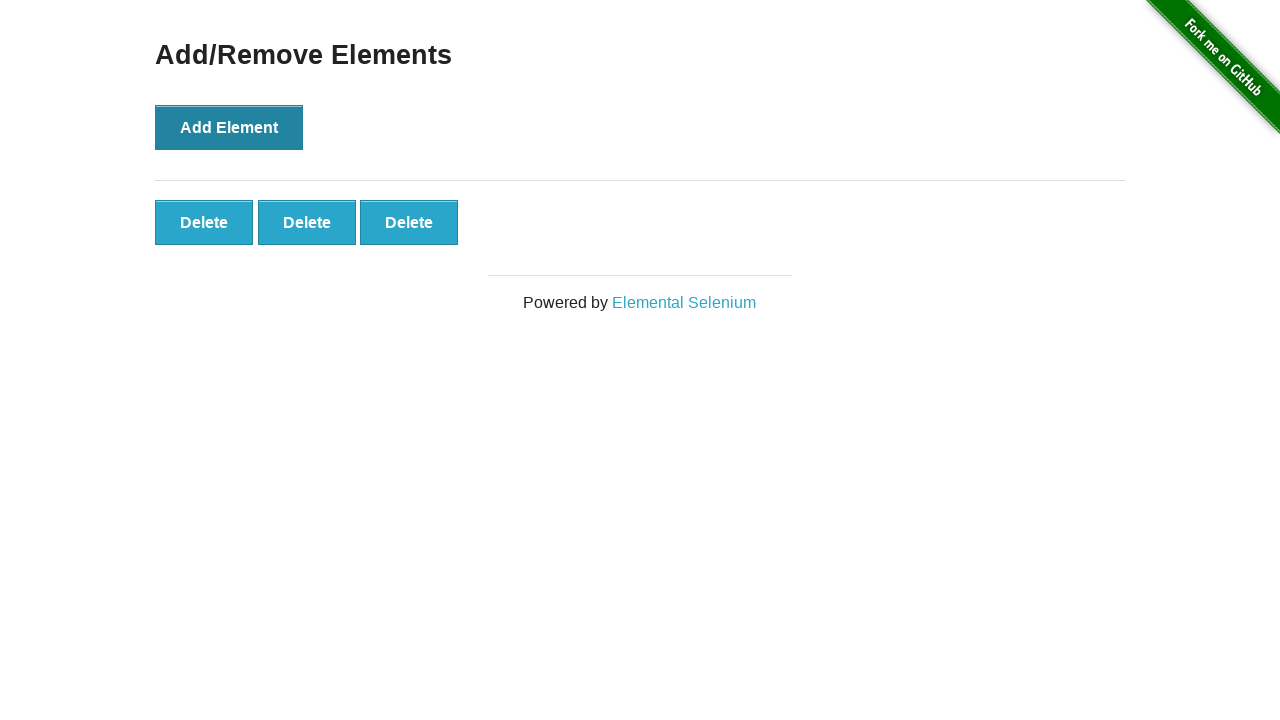

Clicked Add Element button (iteration 4/10) at (229, 127) on xpath=//*[text()='Add Element']
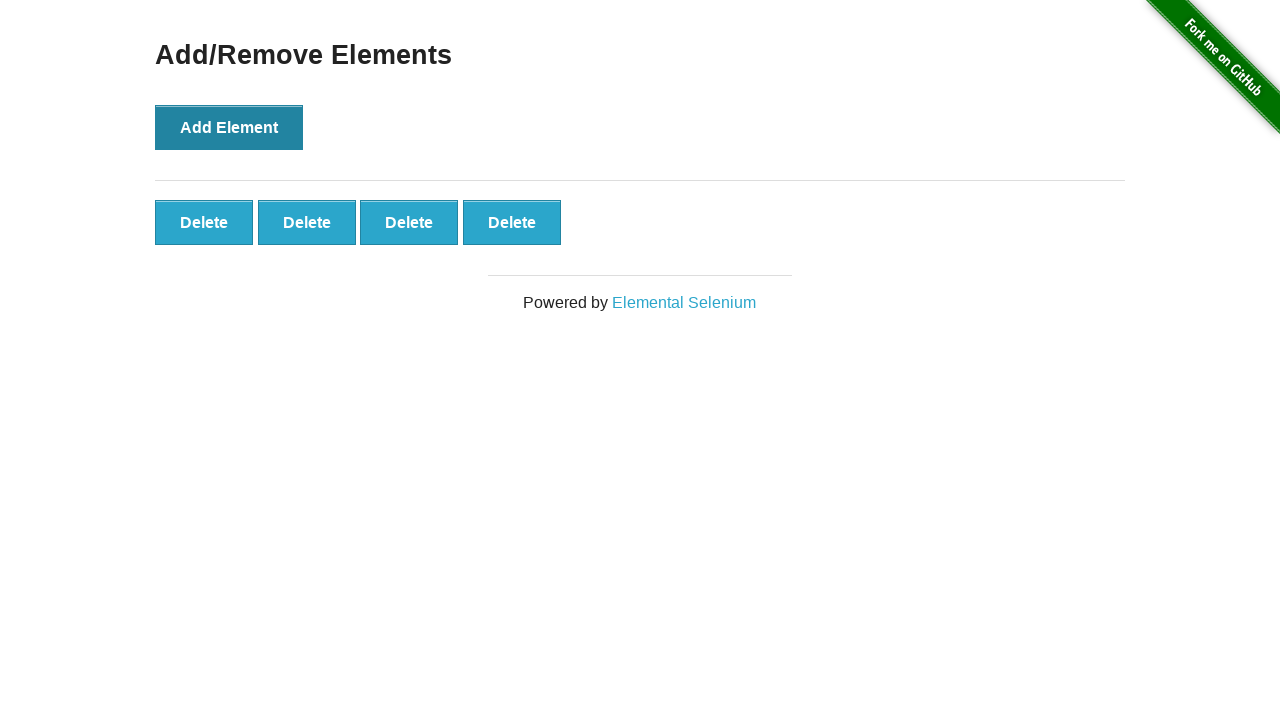

Waited 500ms after clicking Add Element
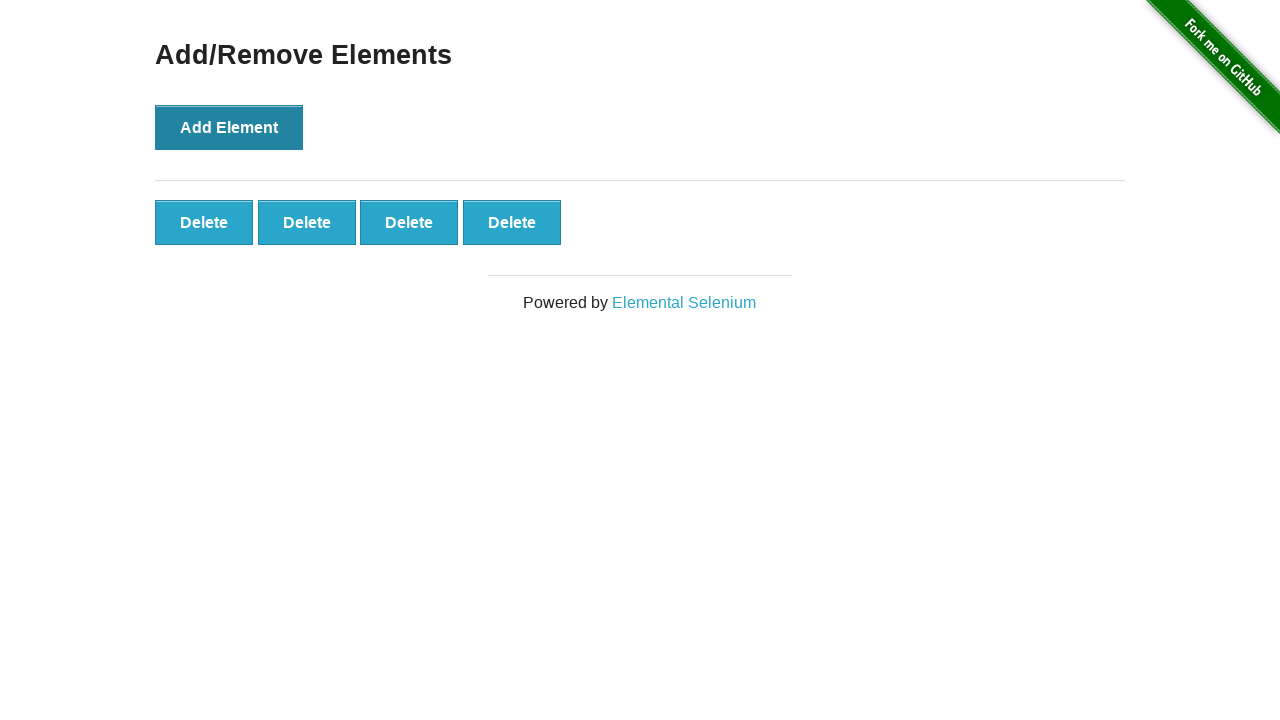

Clicked Add Element button (iteration 5/10) at (229, 127) on xpath=//*[text()='Add Element']
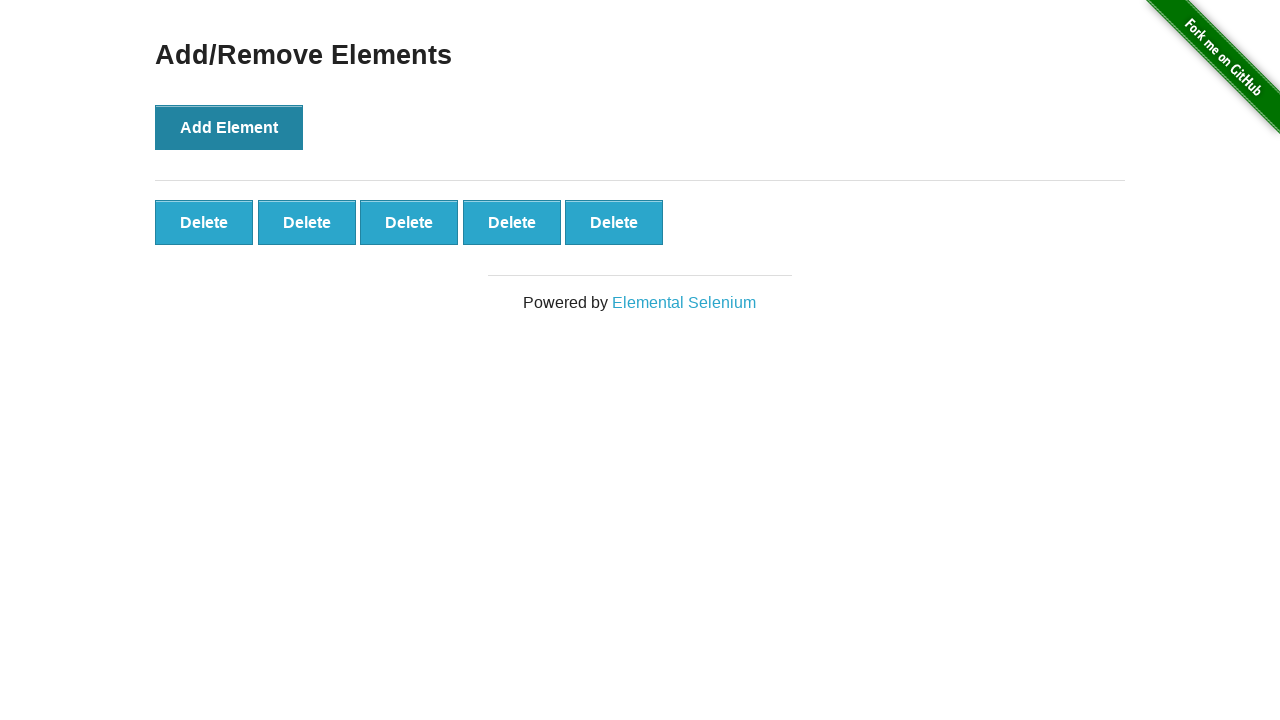

Waited 500ms after clicking Add Element
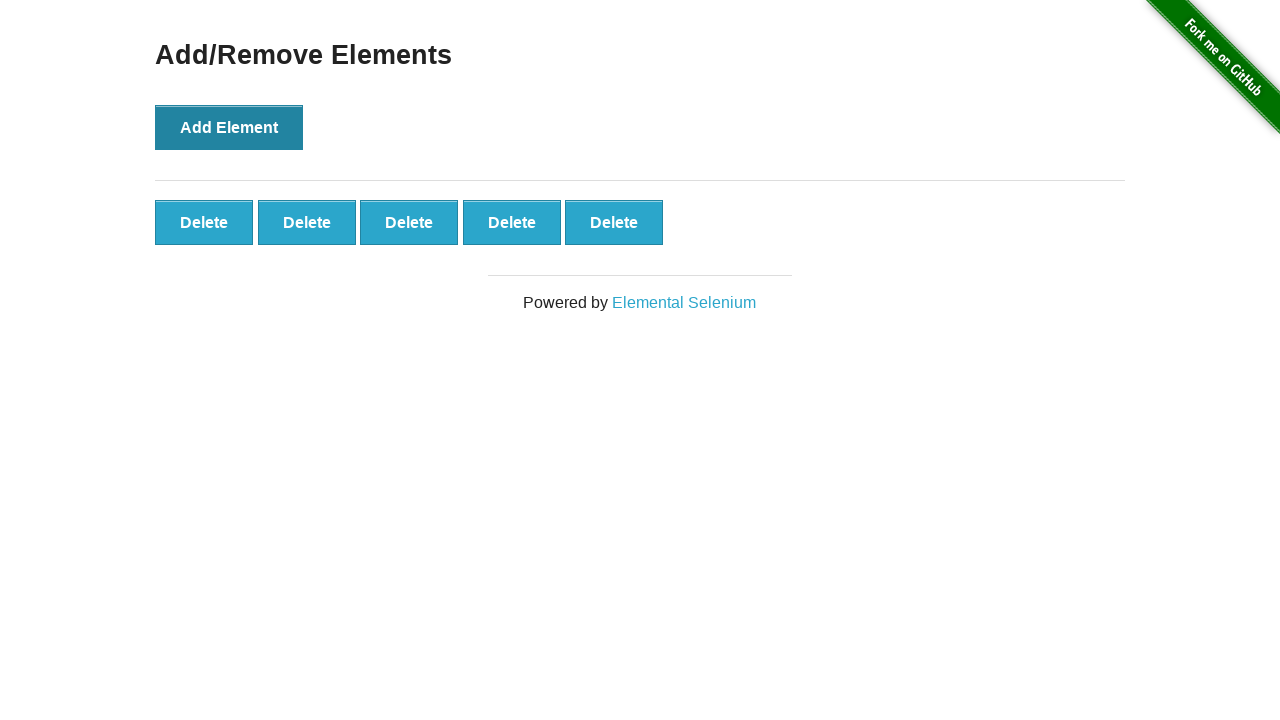

Clicked Add Element button (iteration 6/10) at (229, 127) on xpath=//*[text()='Add Element']
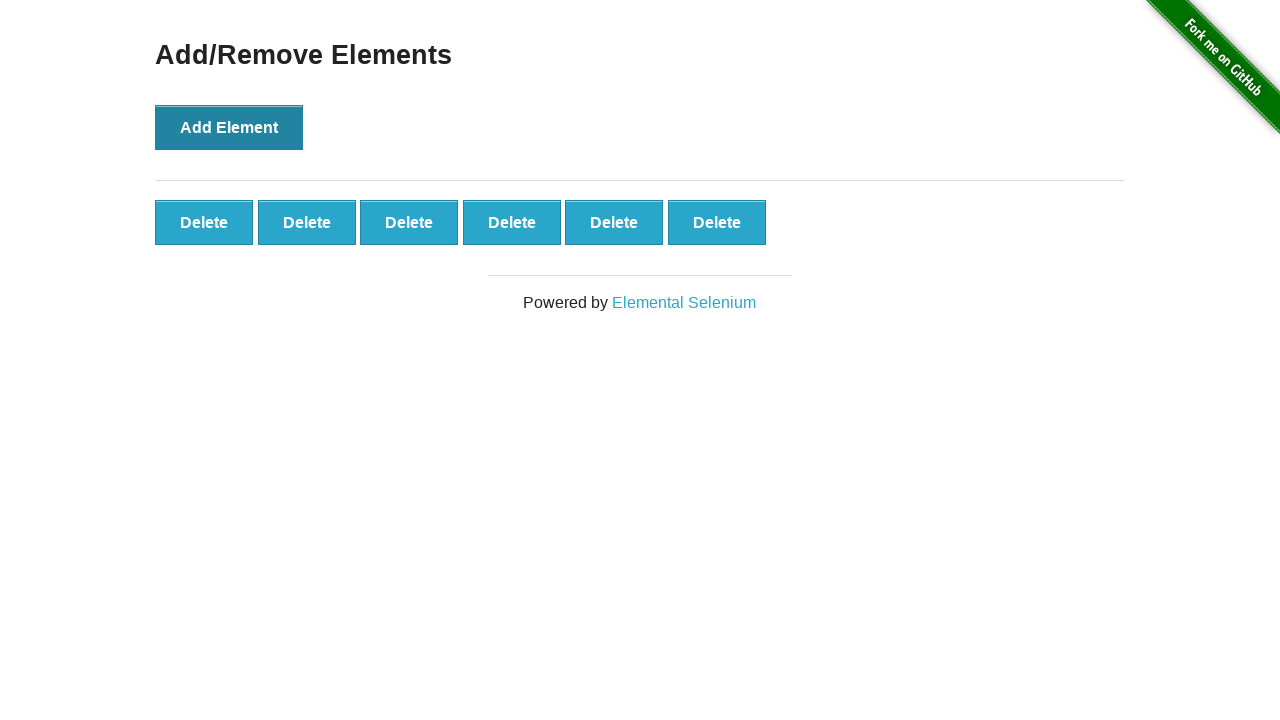

Waited 500ms after clicking Add Element
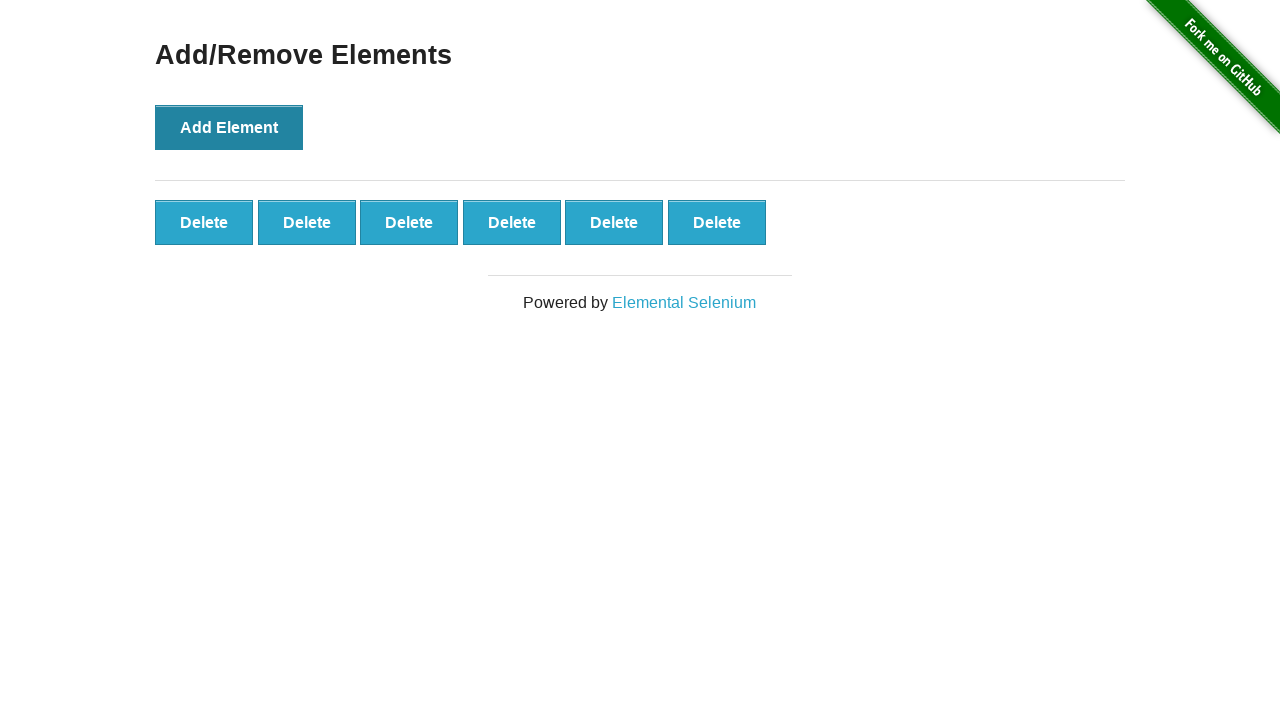

Clicked Add Element button (iteration 7/10) at (229, 127) on xpath=//*[text()='Add Element']
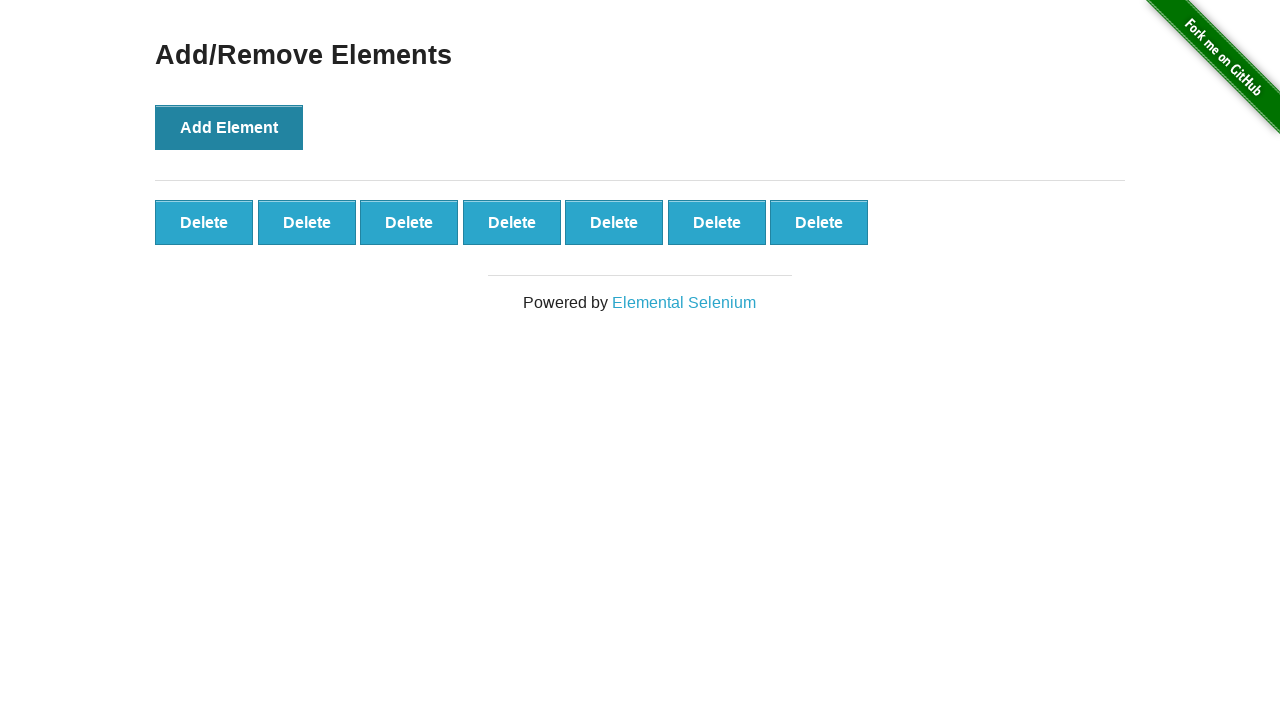

Waited 500ms after clicking Add Element
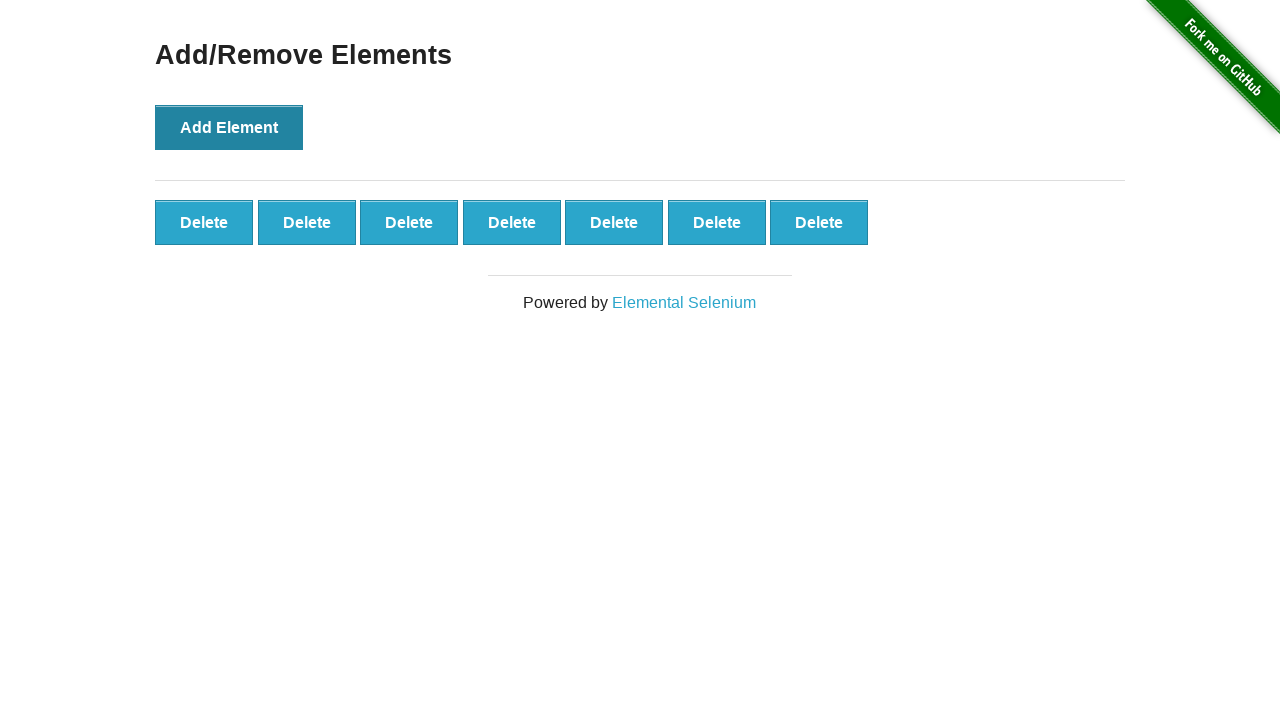

Clicked Add Element button (iteration 8/10) at (229, 127) on xpath=//*[text()='Add Element']
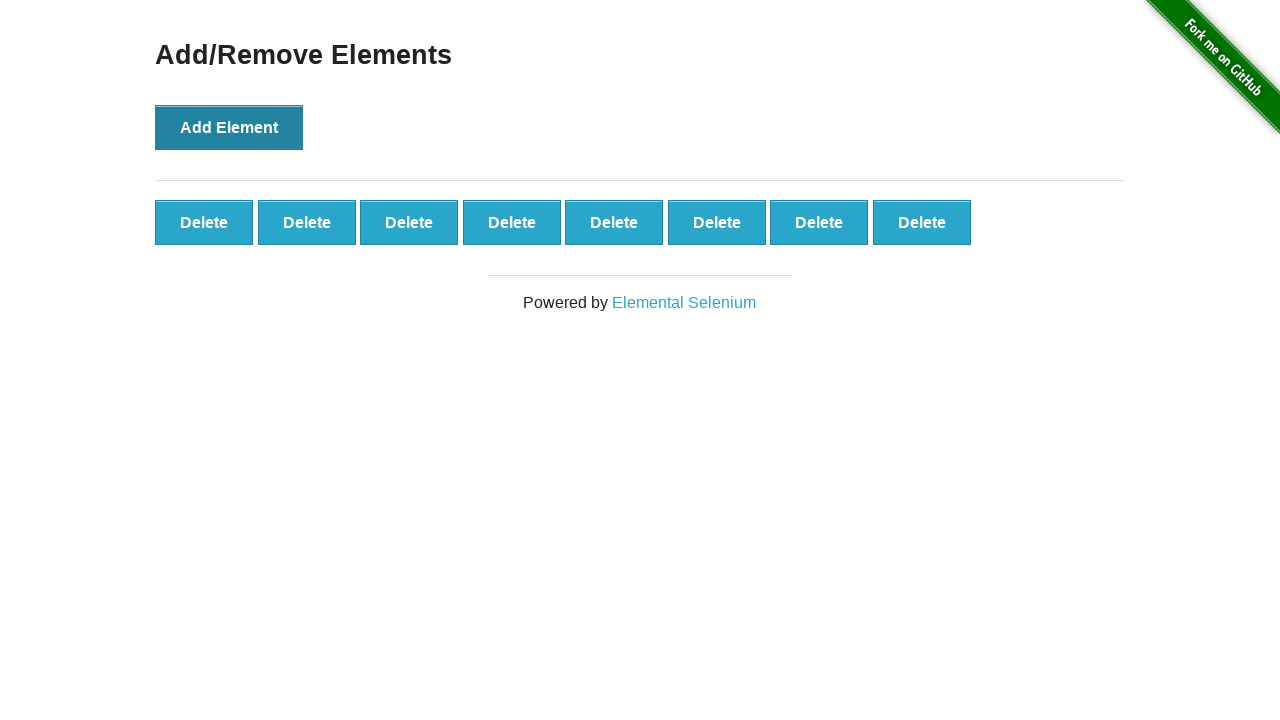

Waited 500ms after clicking Add Element
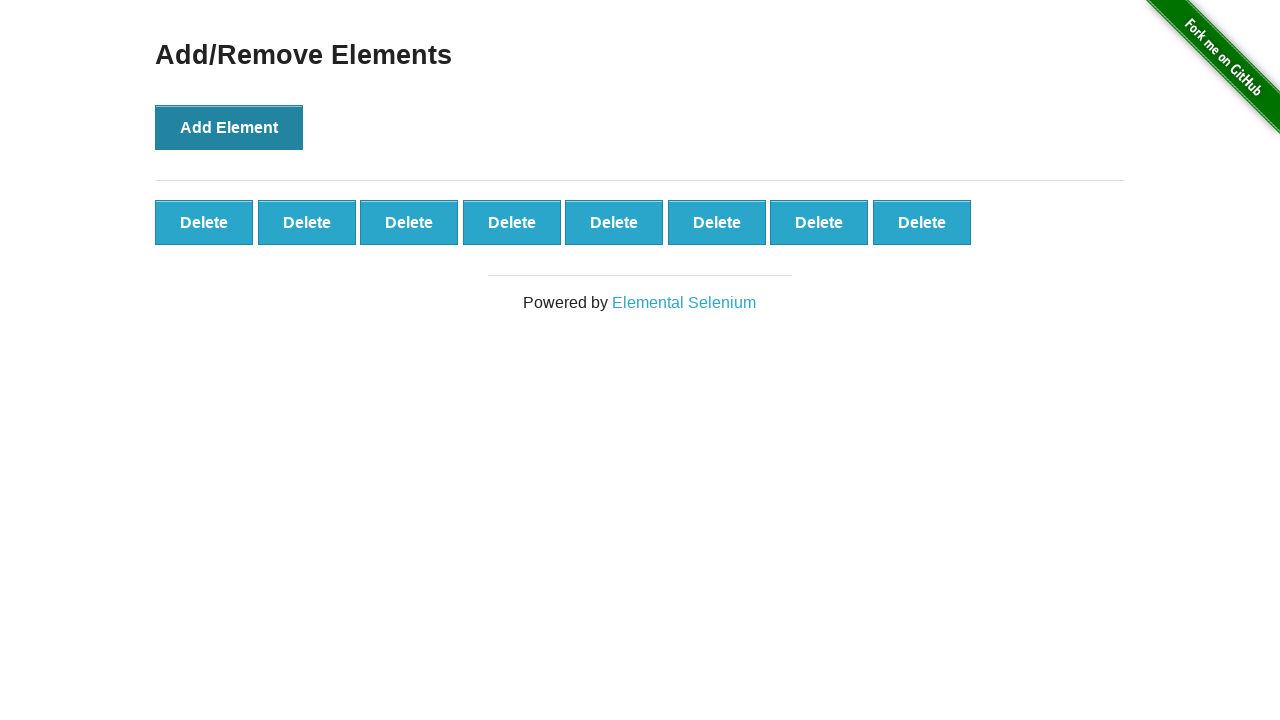

Clicked Add Element button (iteration 9/10) at (229, 127) on xpath=//*[text()='Add Element']
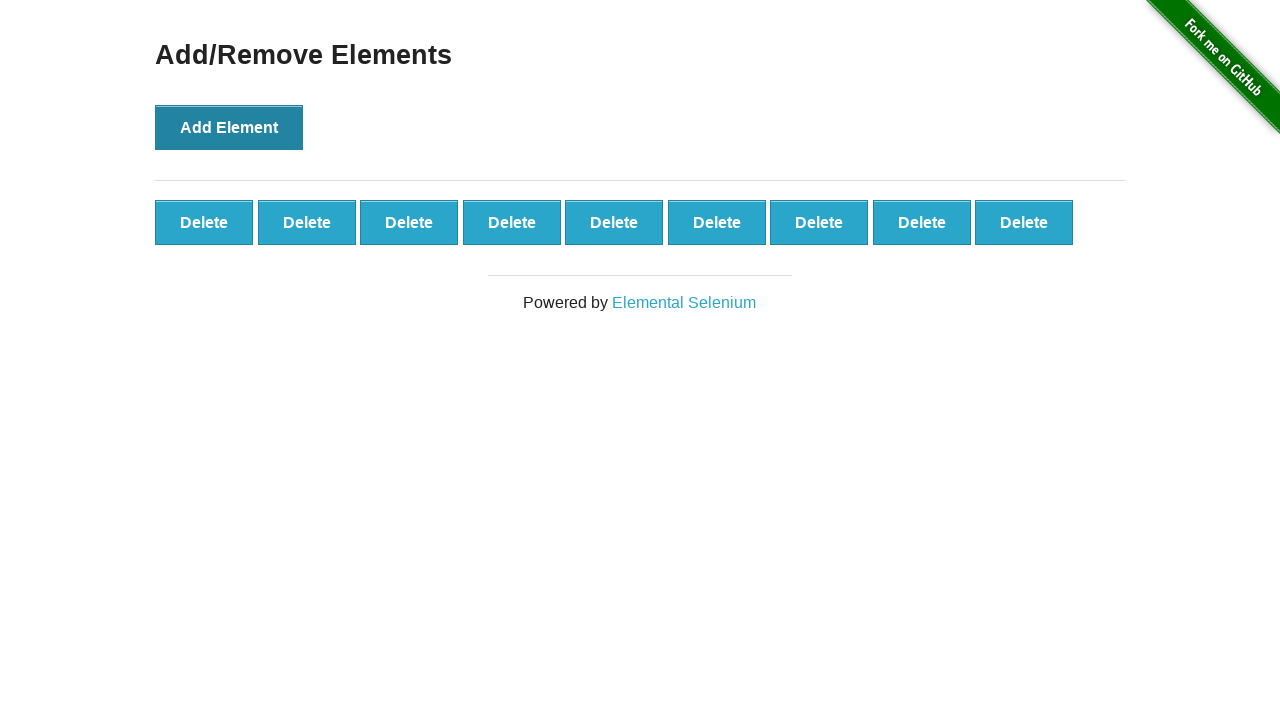

Waited 500ms after clicking Add Element
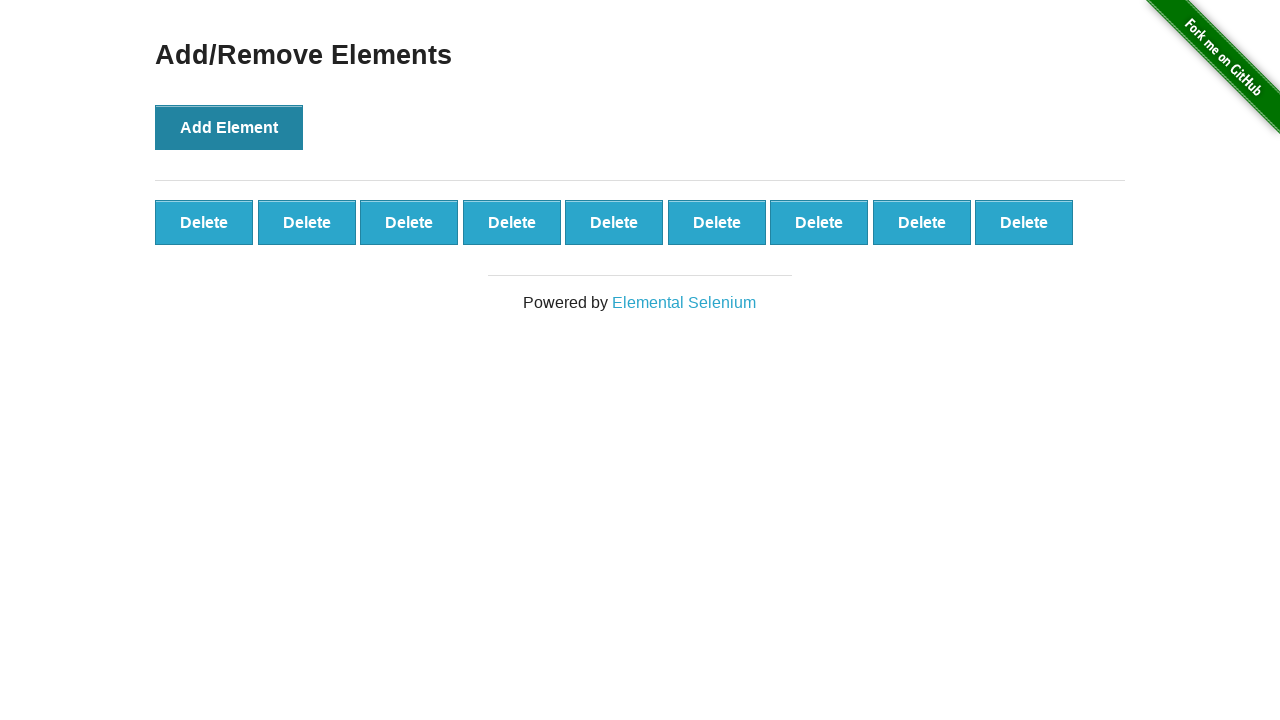

Clicked Add Element button (iteration 10/10) at (229, 127) on xpath=//*[text()='Add Element']
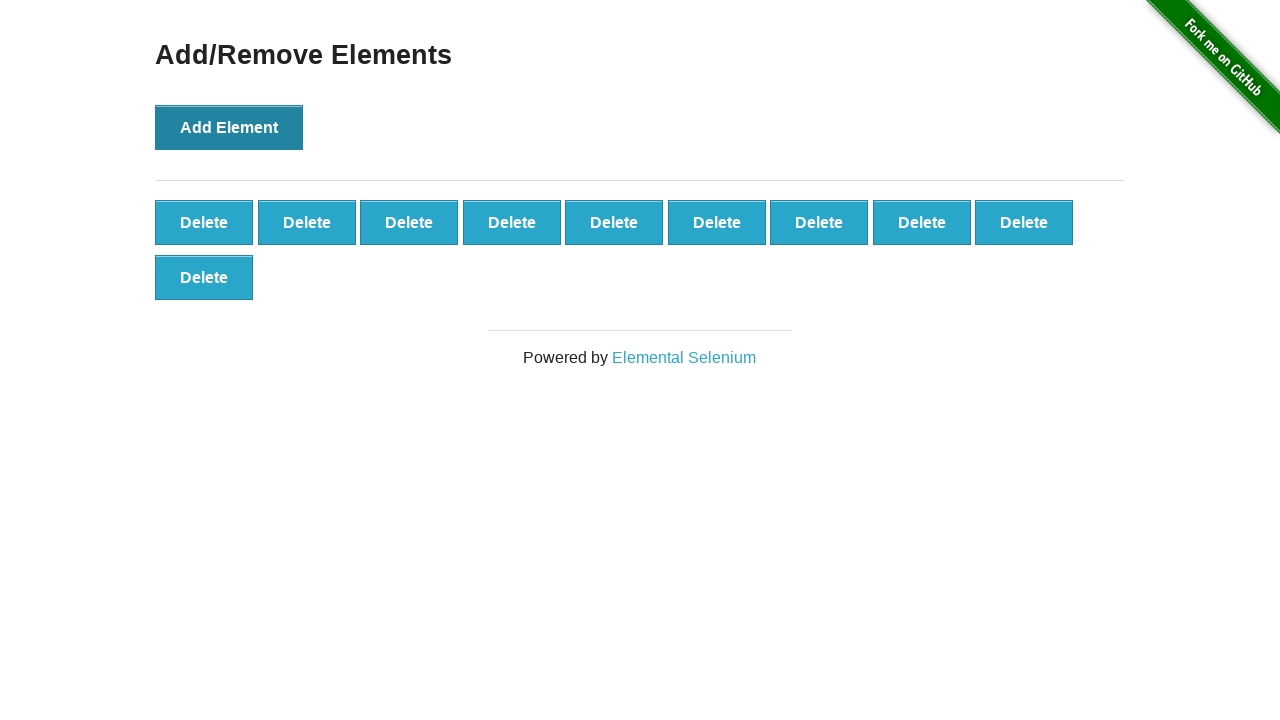

Waited 500ms after clicking Add Element
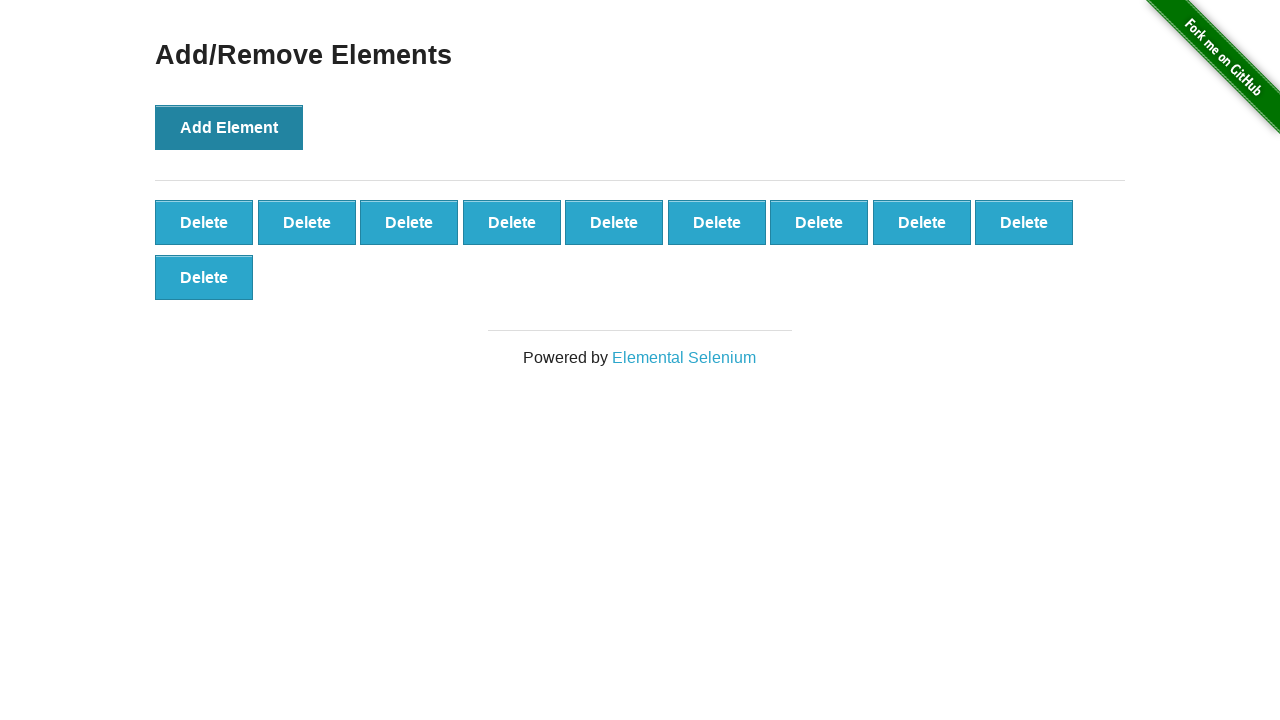

Verified 10 Delete buttons are present on the page
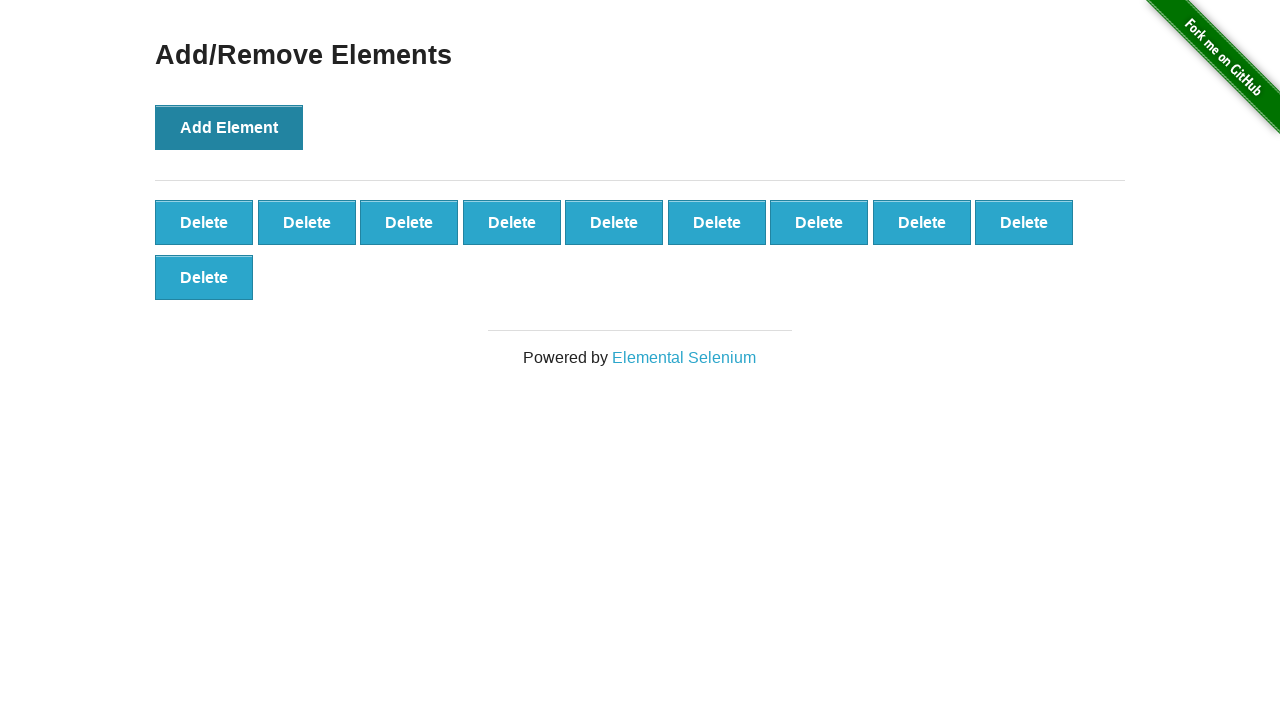

Clicked first Delete button (iteration 1/10) at (204, 222) on xpath=//*[text()='Delete'] >> nth=0
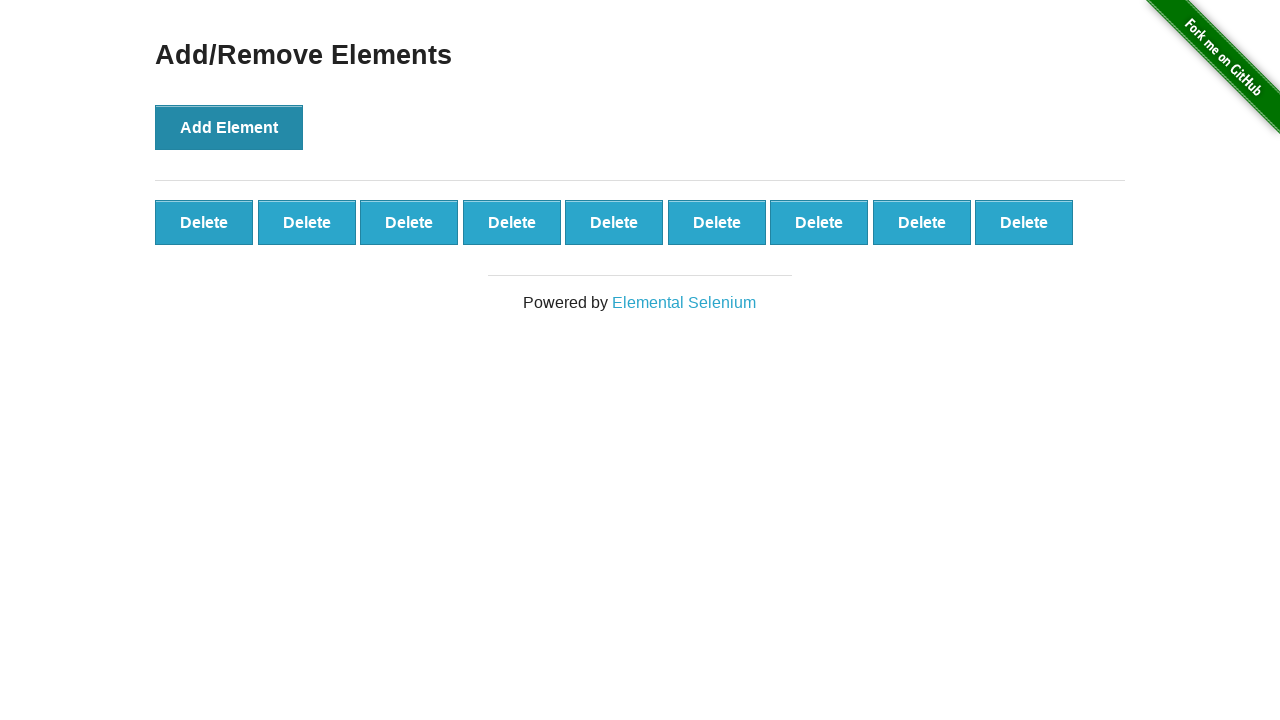

Clicked first Delete button (iteration 2/10) at (204, 222) on xpath=//*[text()='Delete'] >> nth=0
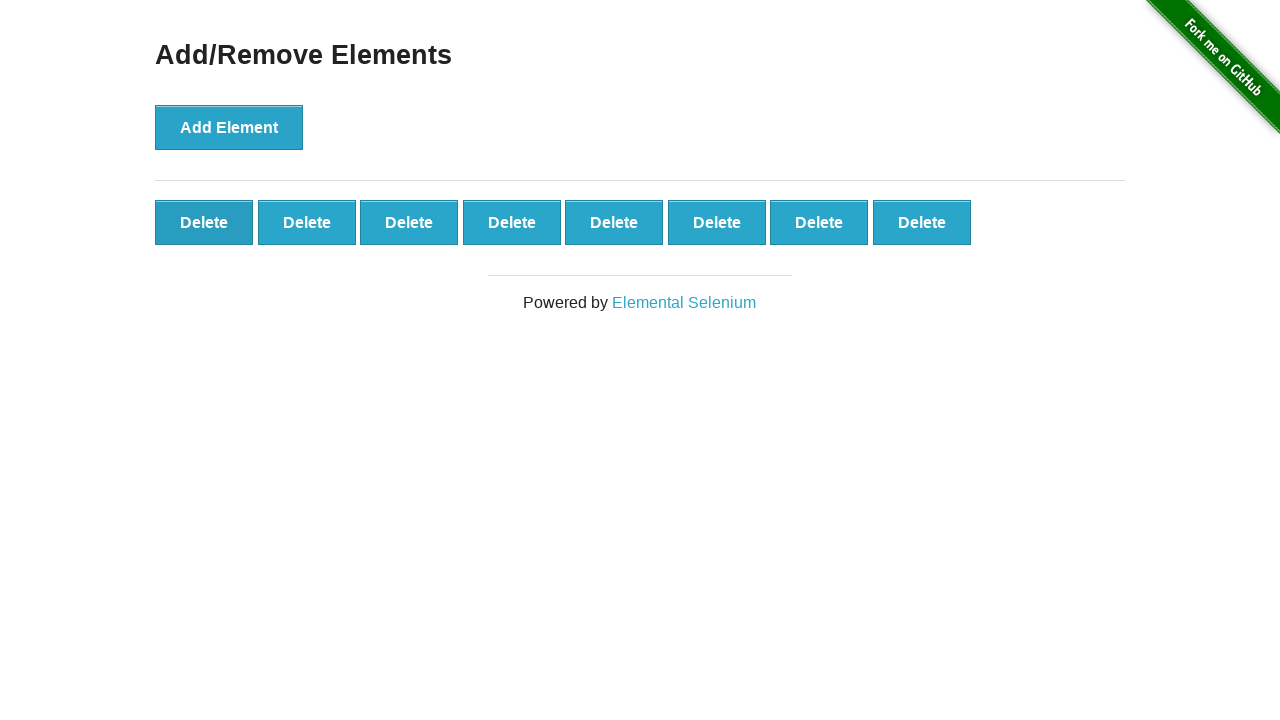

Clicked first Delete button (iteration 3/10) at (204, 222) on xpath=//*[text()='Delete'] >> nth=0
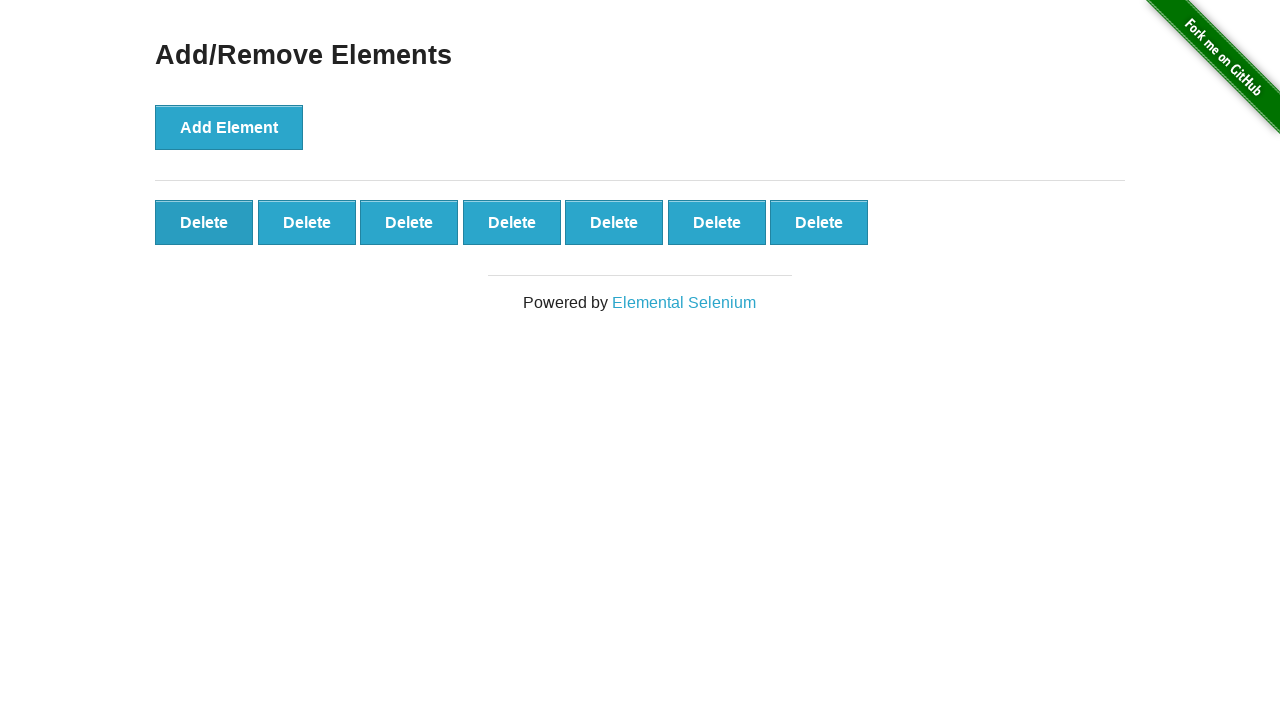

Clicked first Delete button (iteration 4/10) at (204, 222) on xpath=//*[text()='Delete'] >> nth=0
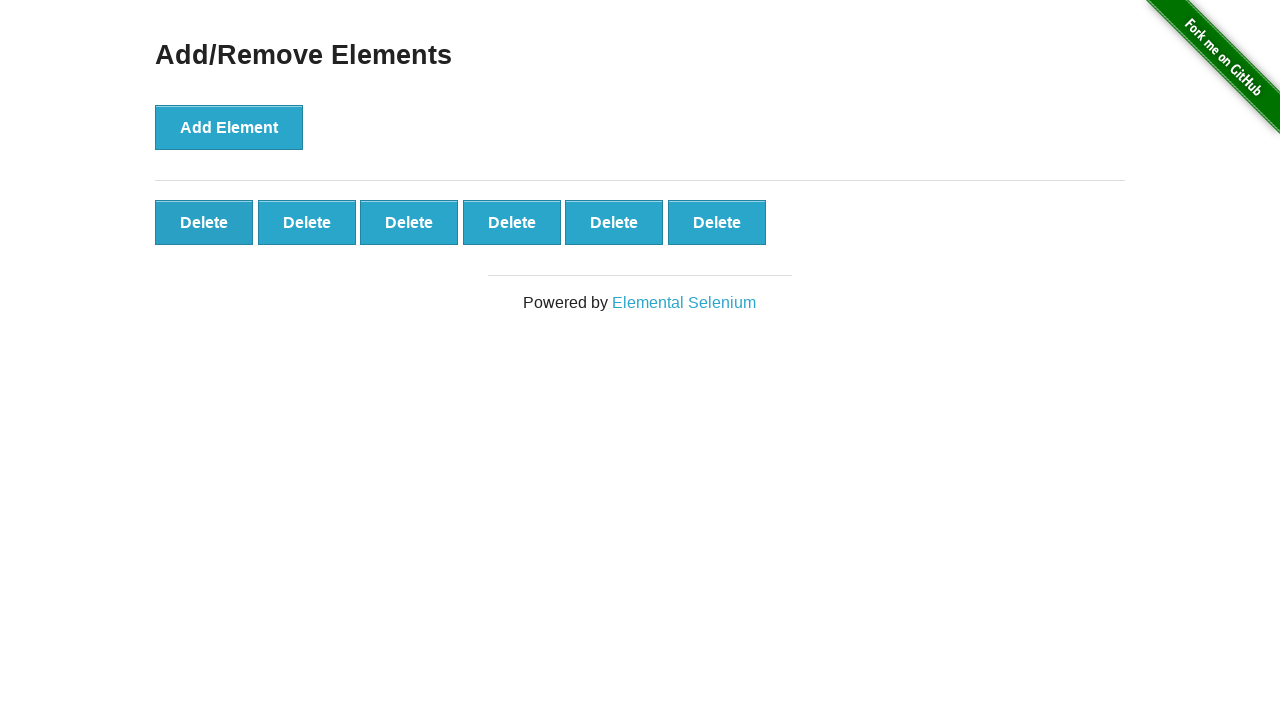

Clicked first Delete button (iteration 5/10) at (204, 222) on xpath=//*[text()='Delete'] >> nth=0
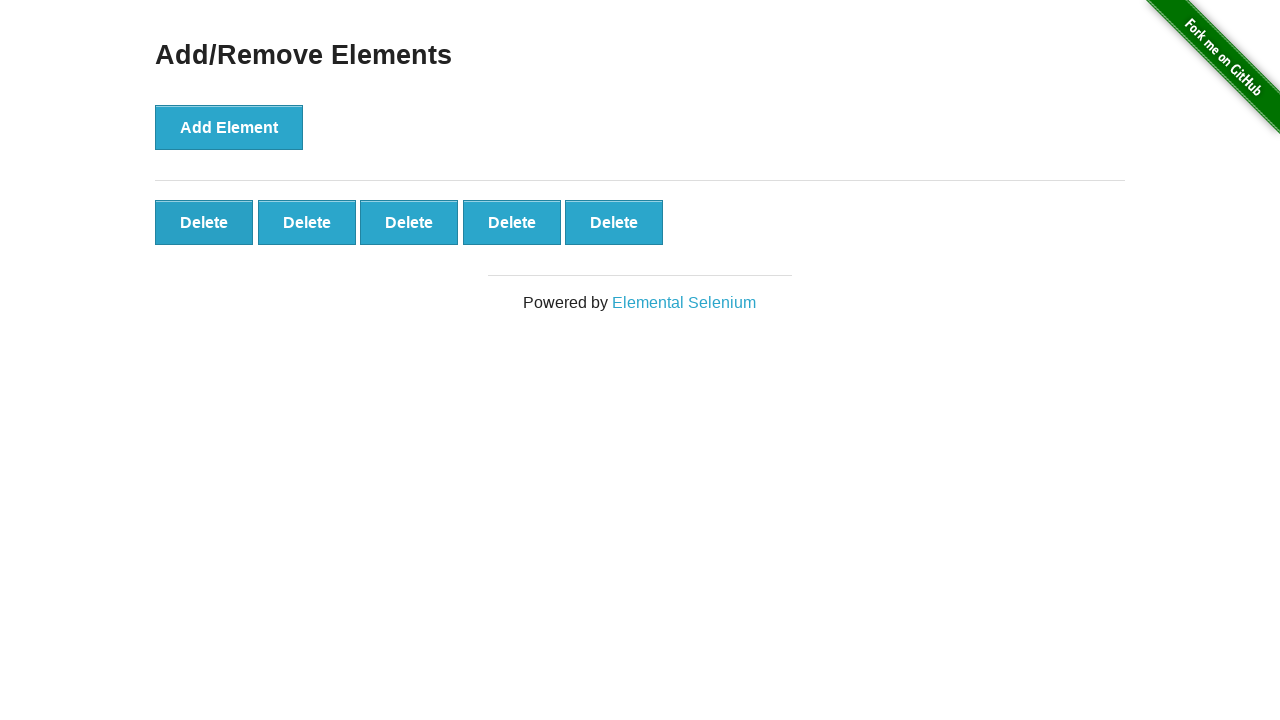

Clicked first Delete button (iteration 6/10) at (204, 222) on xpath=//*[text()='Delete'] >> nth=0
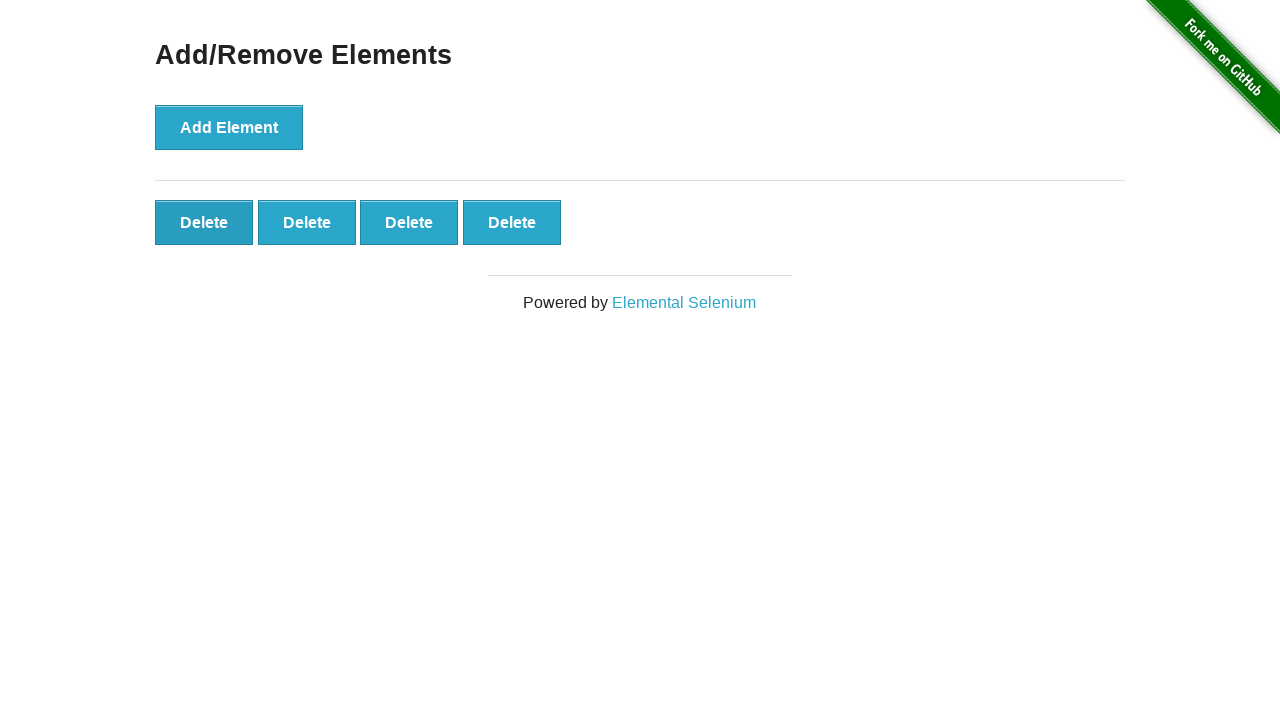

Clicked first Delete button (iteration 7/10) at (204, 222) on xpath=//*[text()='Delete'] >> nth=0
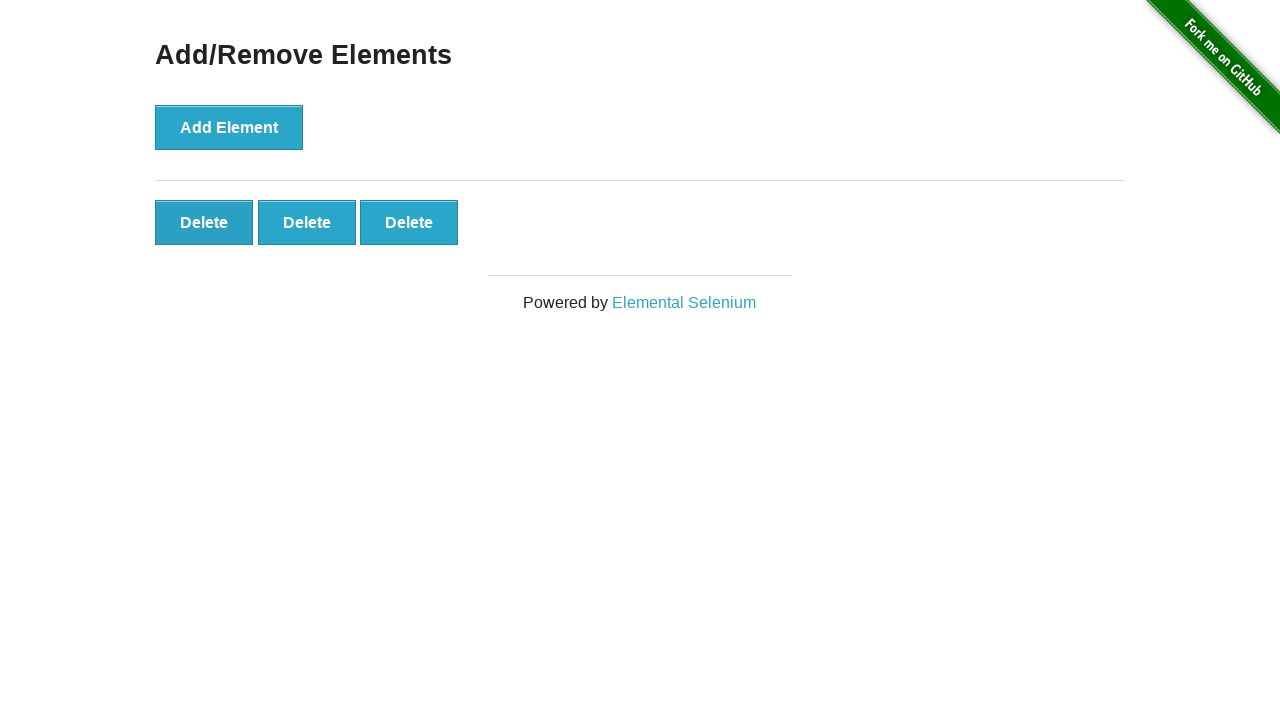

Clicked first Delete button (iteration 8/10) at (204, 222) on xpath=//*[text()='Delete'] >> nth=0
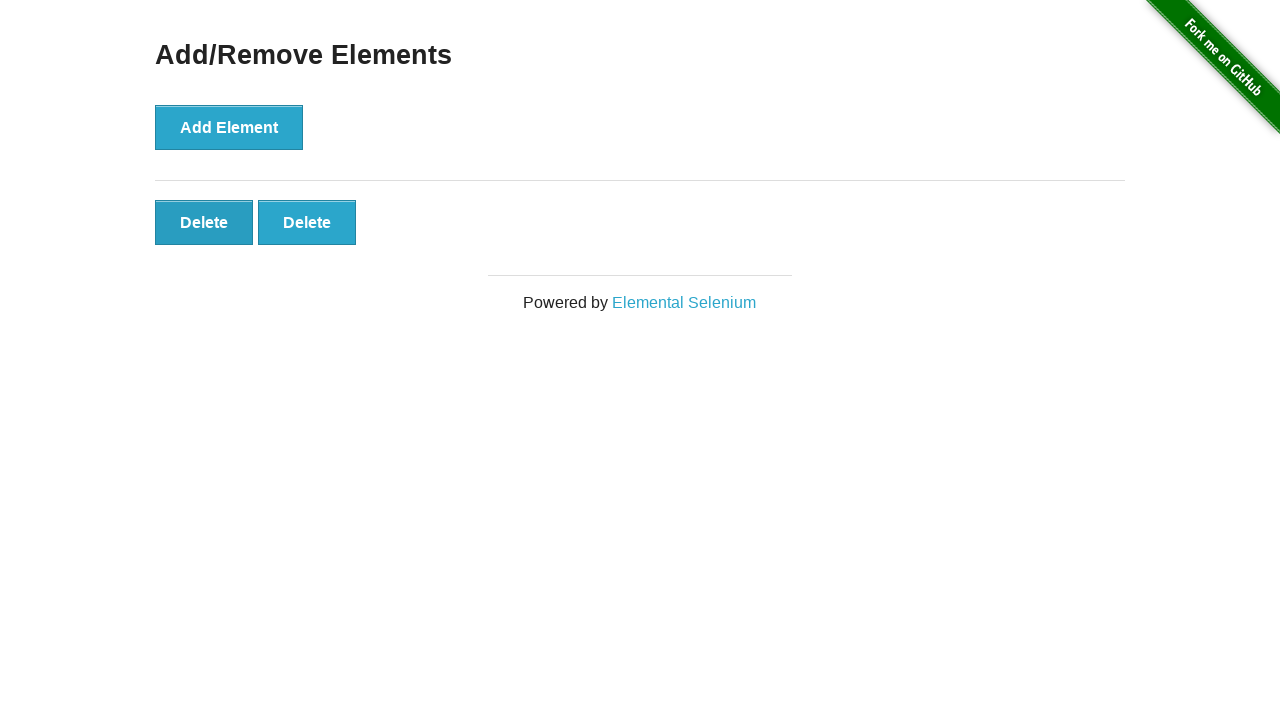

Clicked first Delete button (iteration 9/10) at (204, 222) on xpath=//*[text()='Delete'] >> nth=0
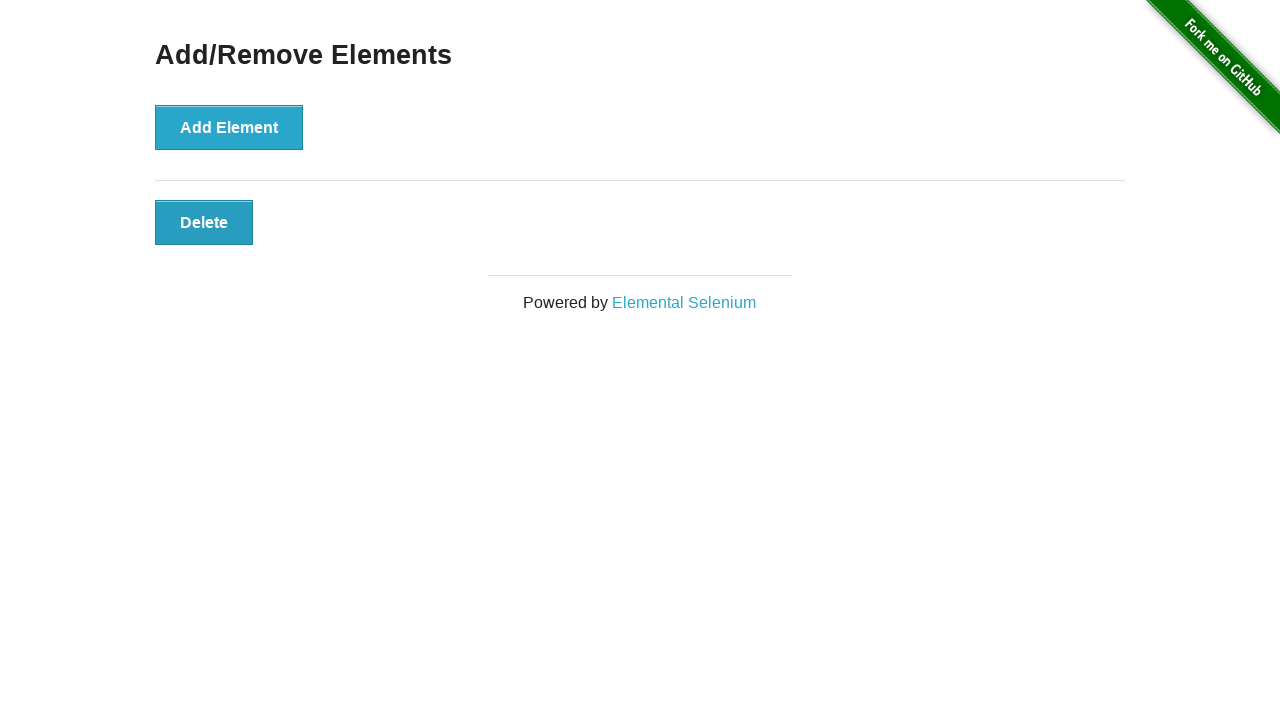

Clicked first Delete button (iteration 10/10) at (204, 222) on xpath=//*[text()='Delete'] >> nth=0
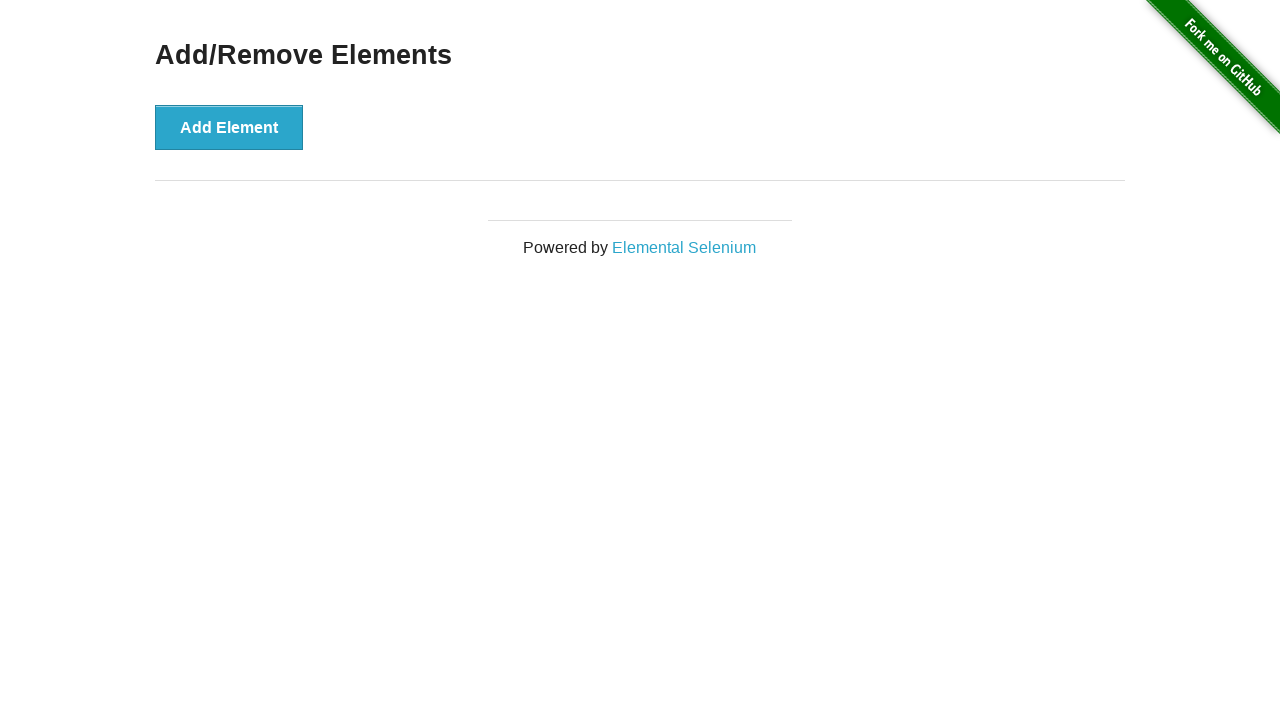

Verified all Delete buttons have been removed
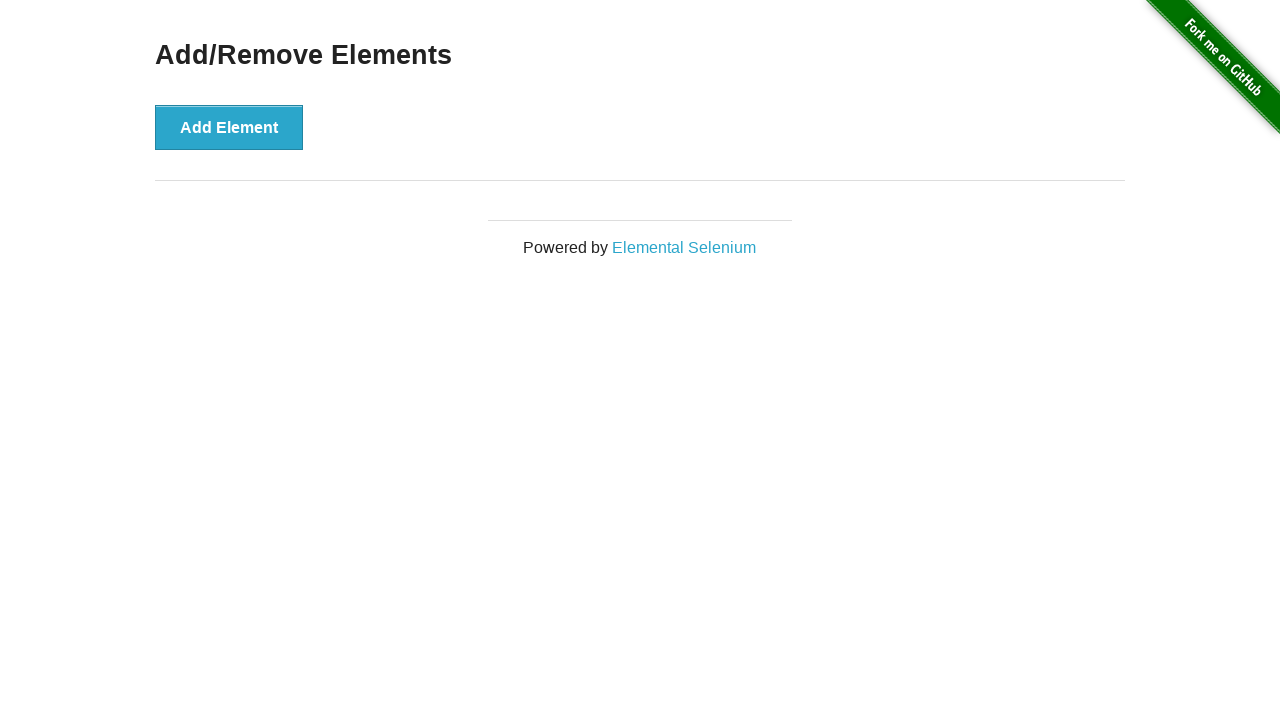

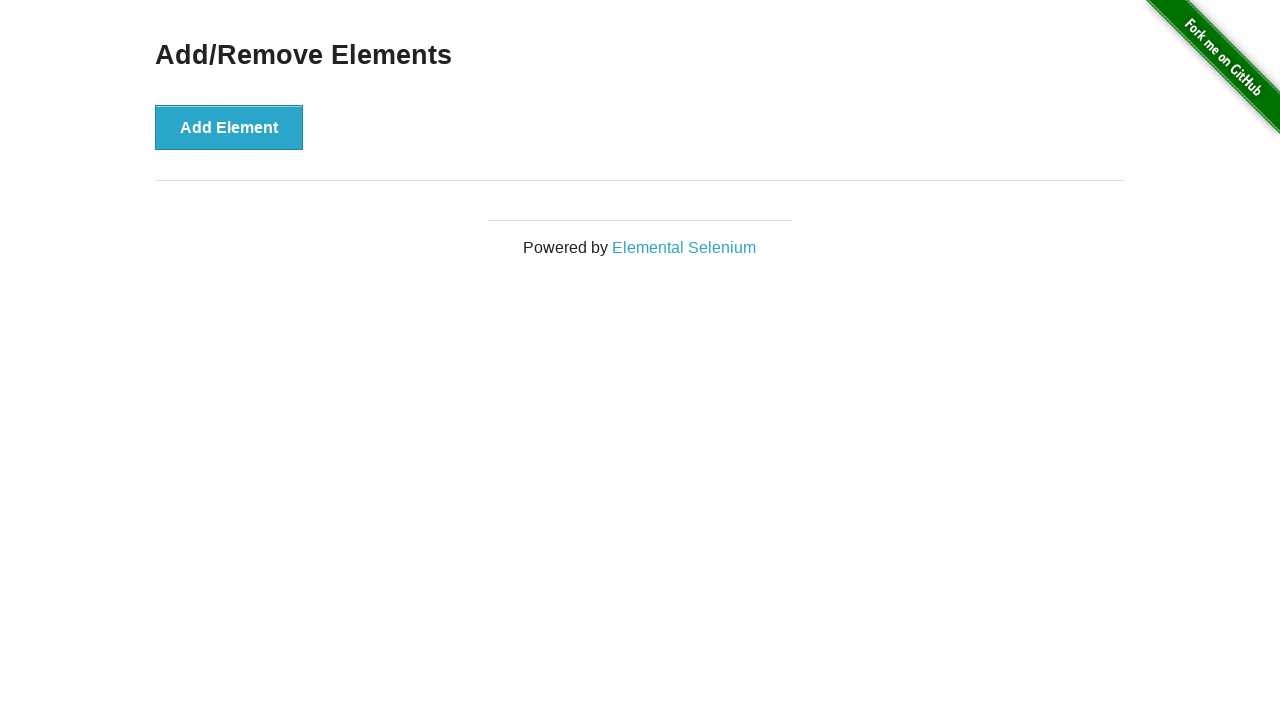